Navigates to Angular practice form and fills the name input field

Starting URL: https://rahulshettyacademy.com/angularpractice/

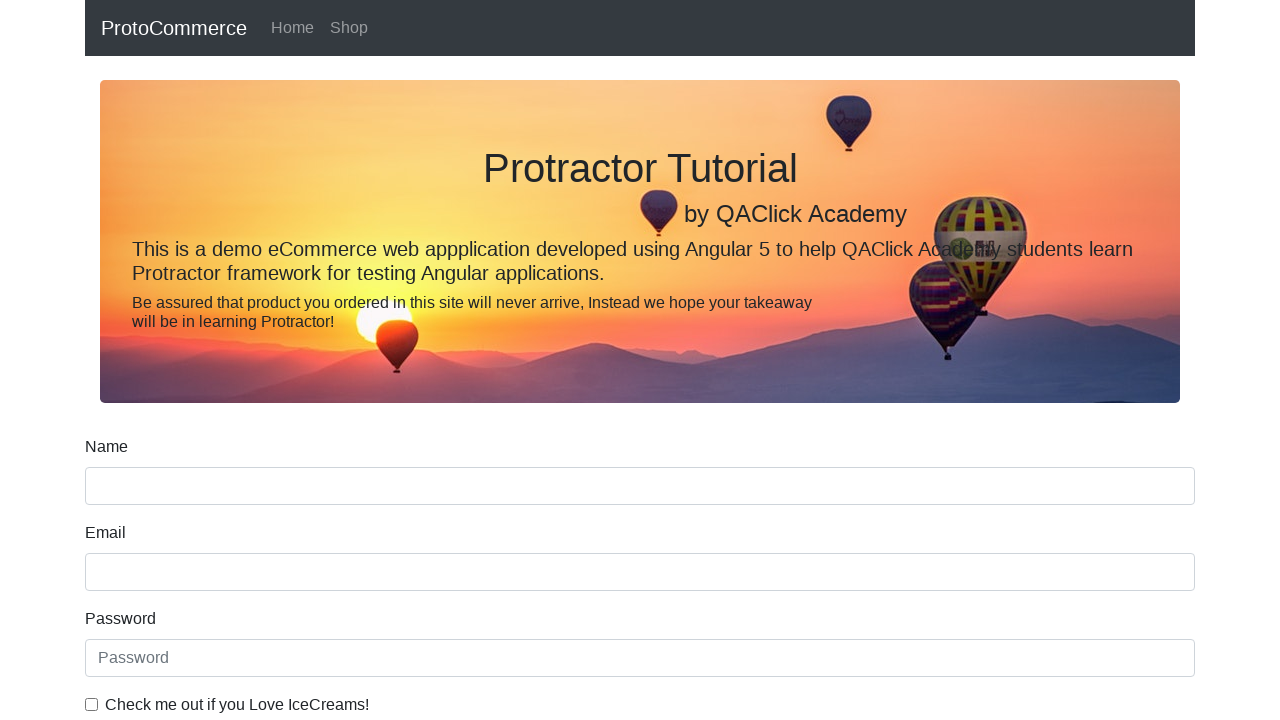

Navigated to Angular practice form at https://rahulshettyacademy.com/angularpractice/
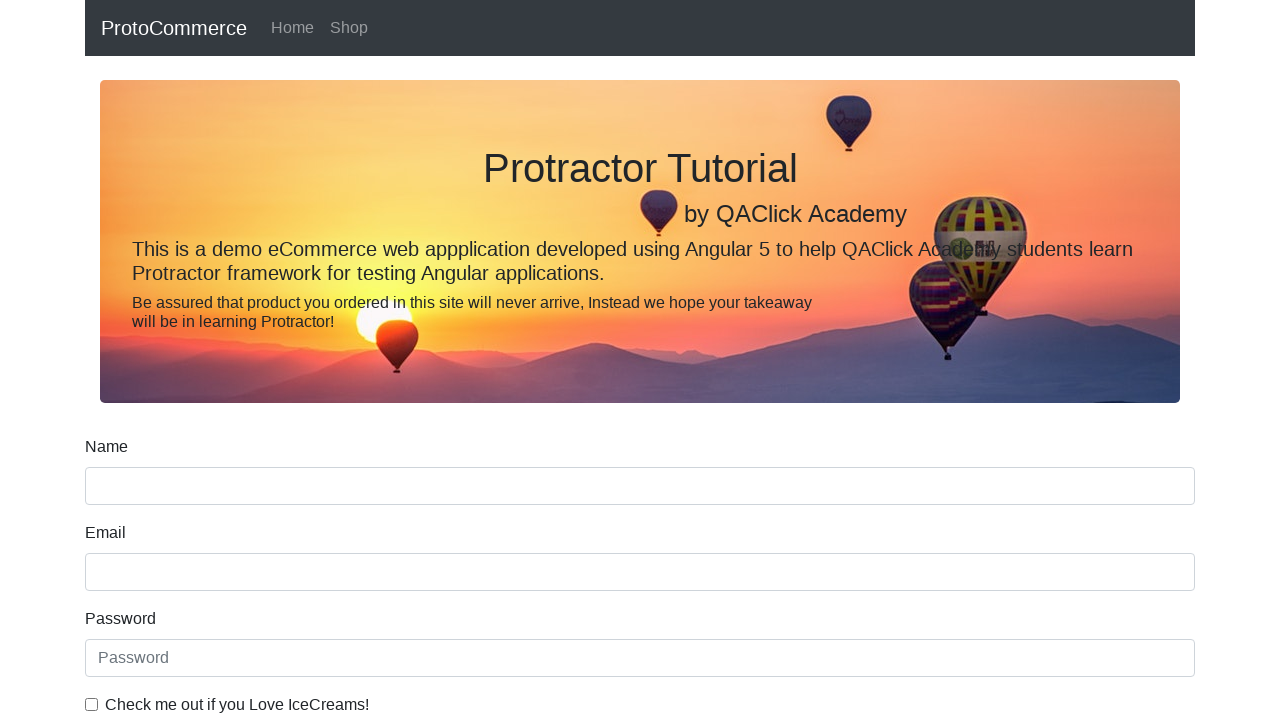

Filled name input field with 'Test User Name' on //body/app-root[1]/form-comp[1]/div[1]/form[1]/div[1]/input[1]
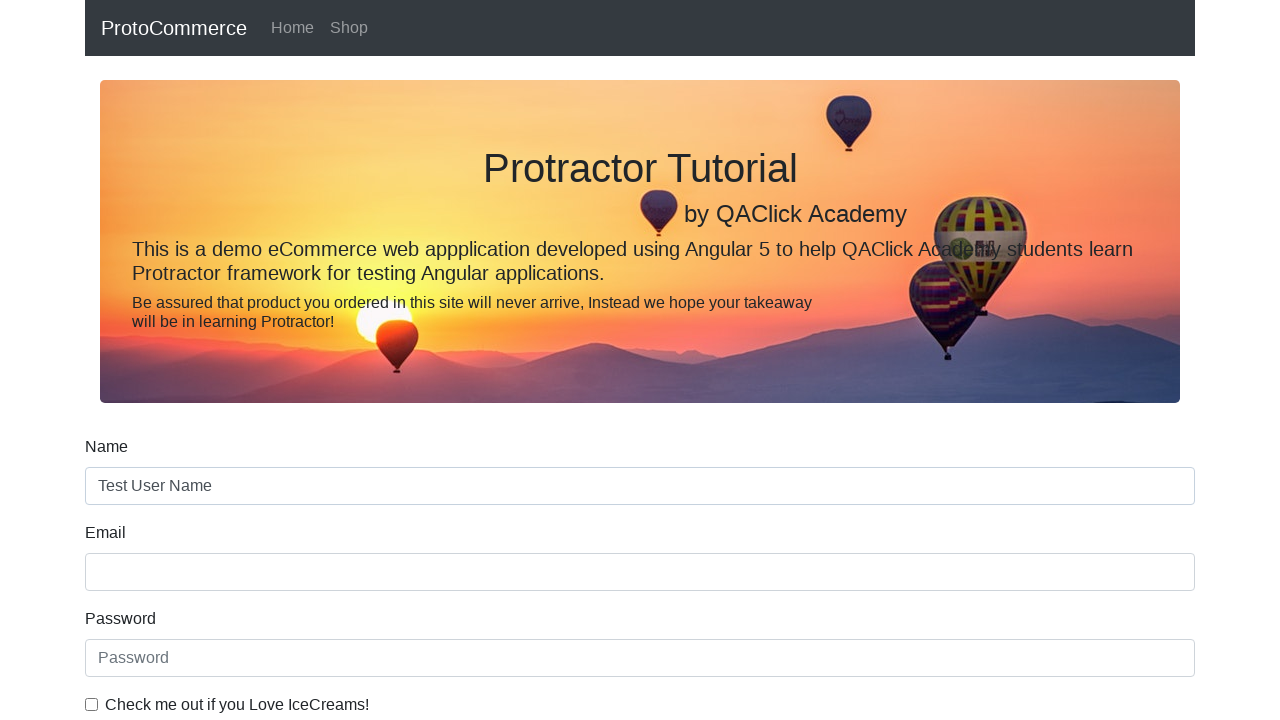

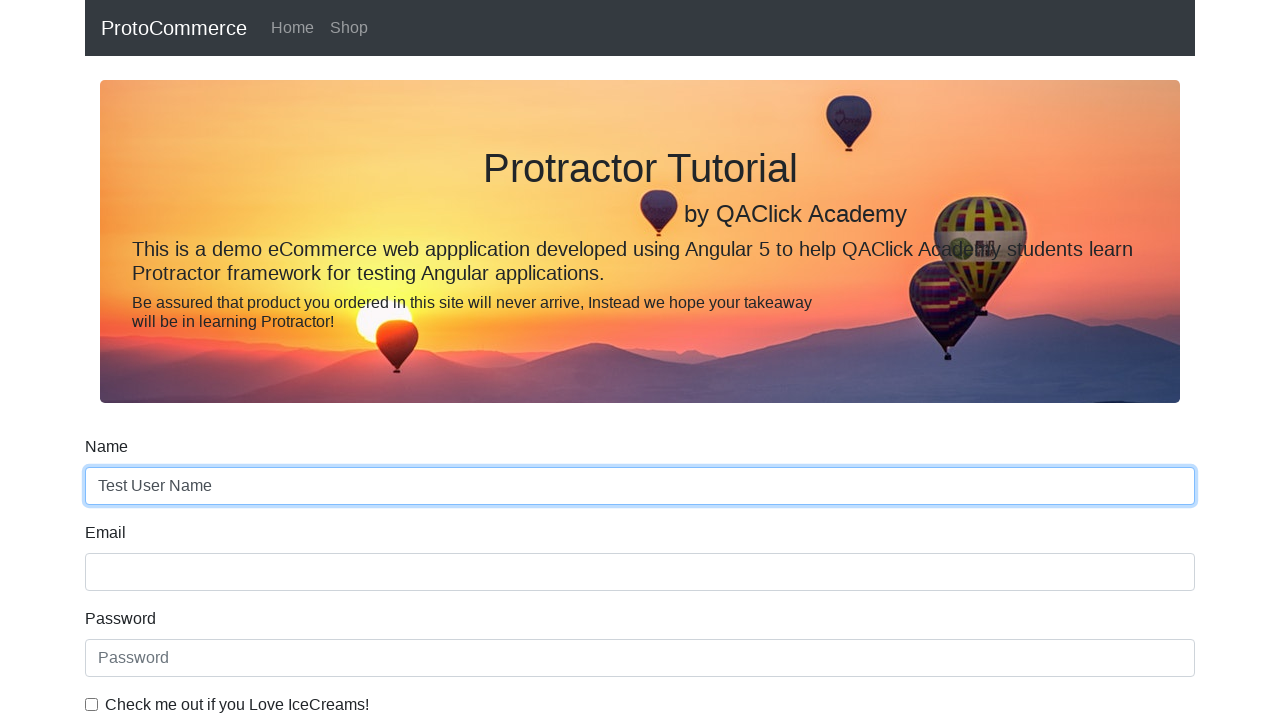